Tests job search functionality on work.ua by searching for "python" jobs, clearing the region field, submitting the search, and navigating to the next page of results.

Starting URL: https://www.work.ua/

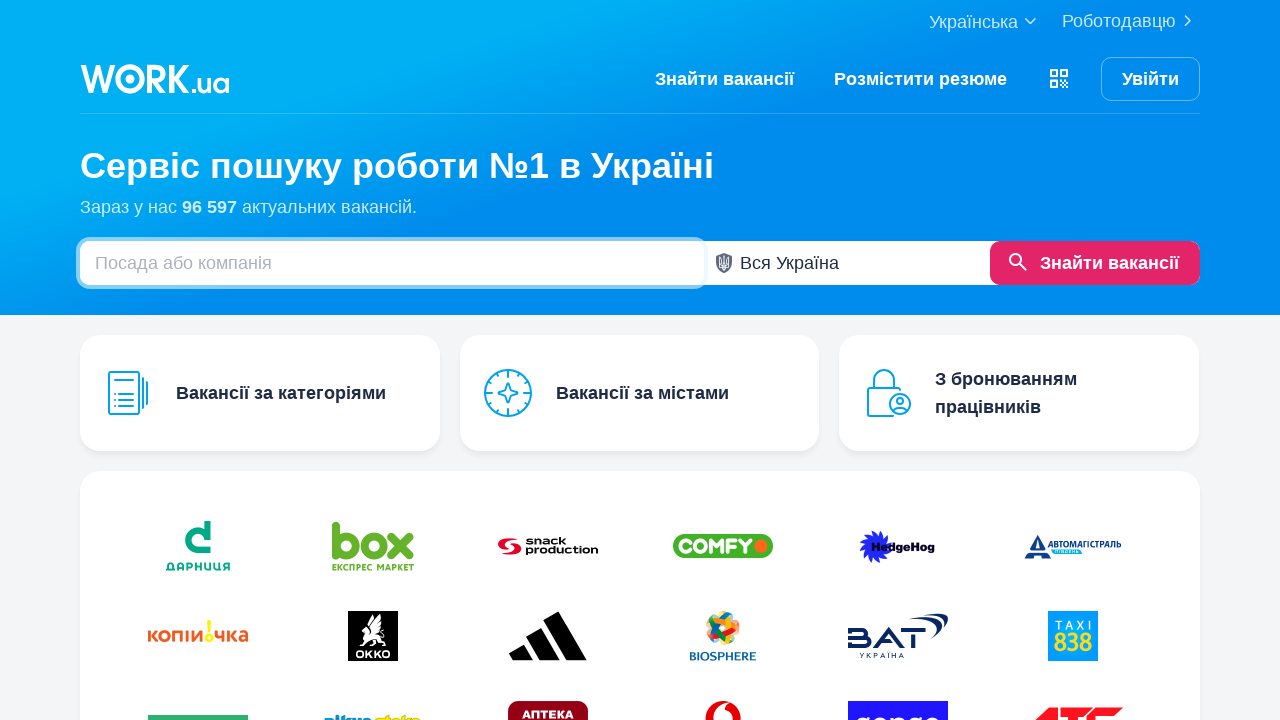

Filled search field with 'python' on #search
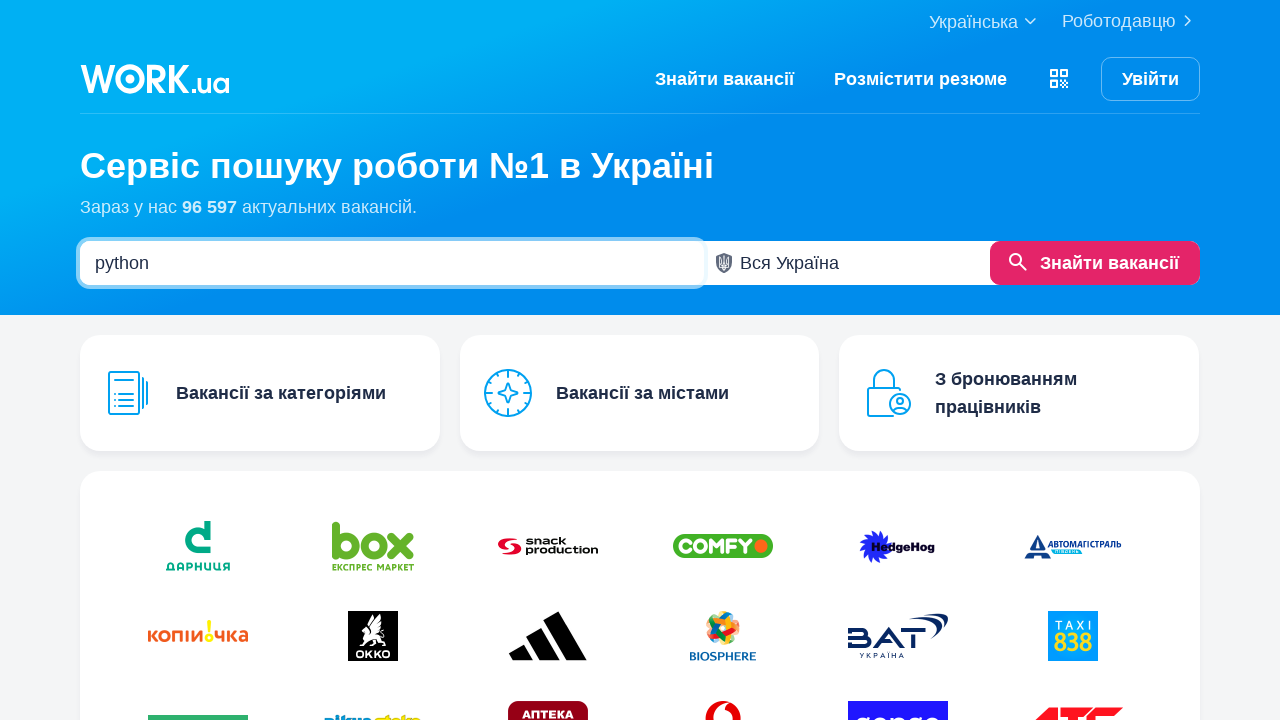

Cleared region field on .js-main-region
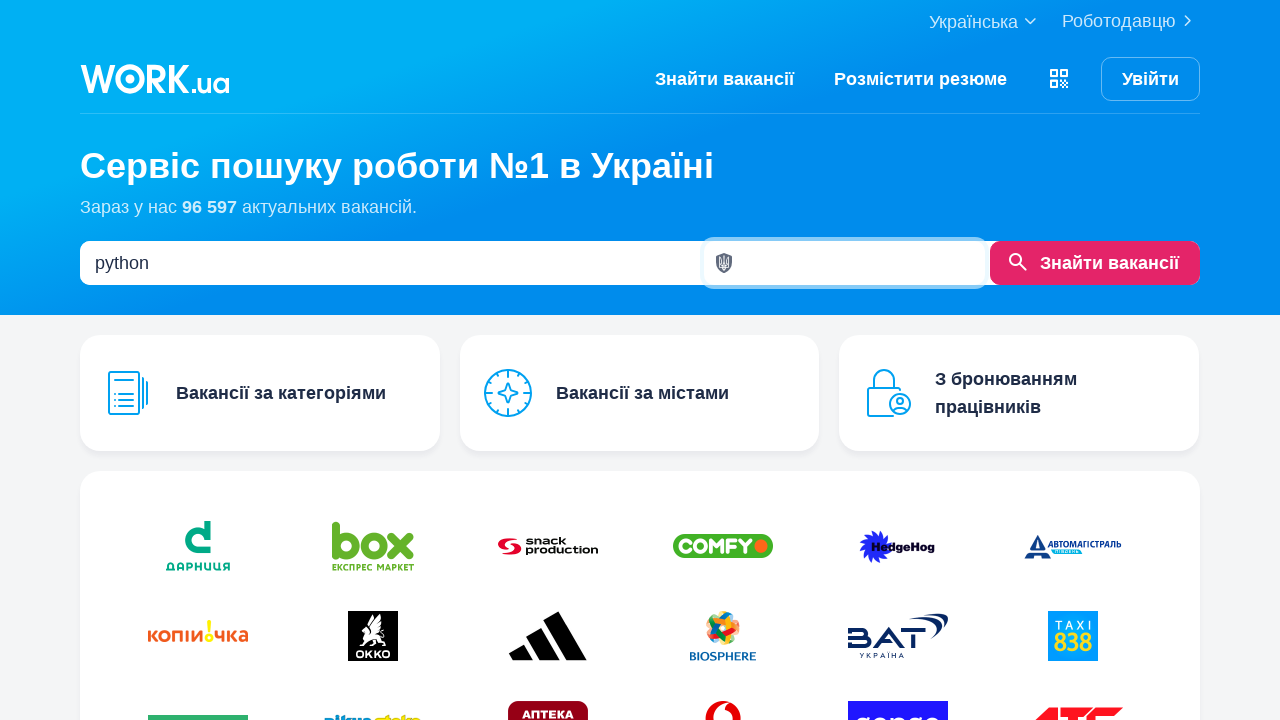

Clicked search button to submit job search at (1095, 263) on #sm-but
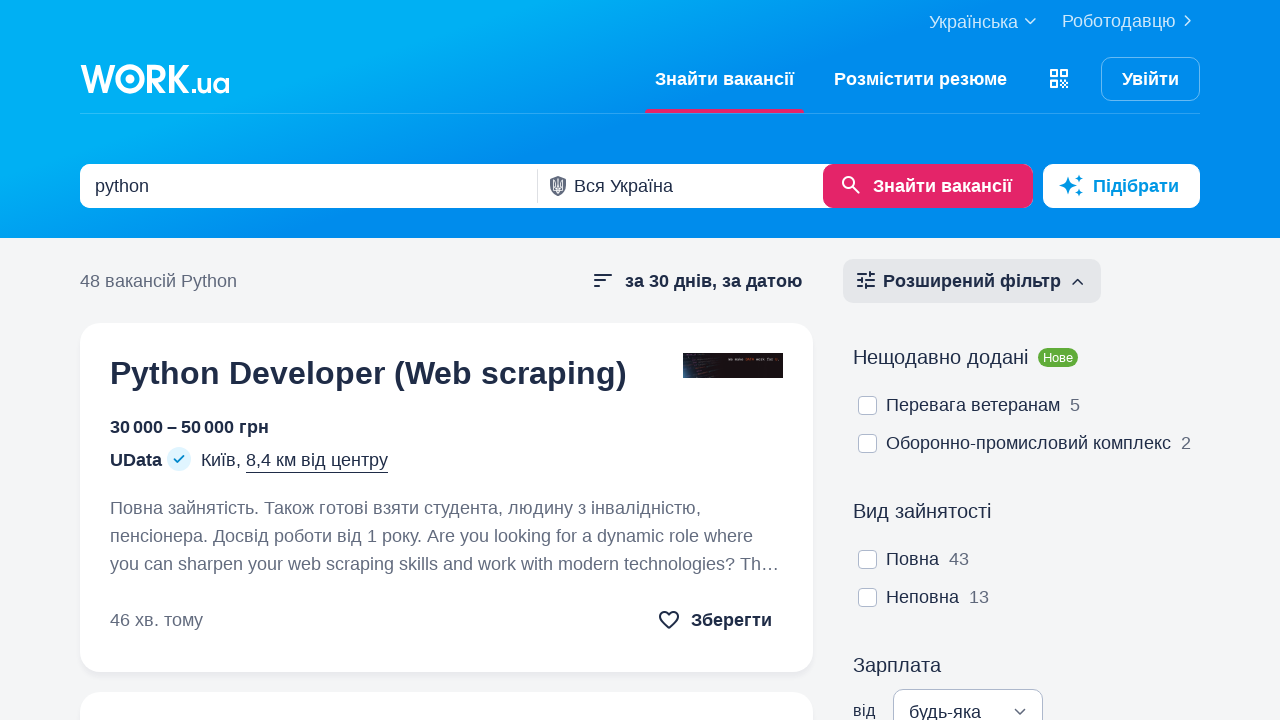

Waited for page to finish loading (networkidle)
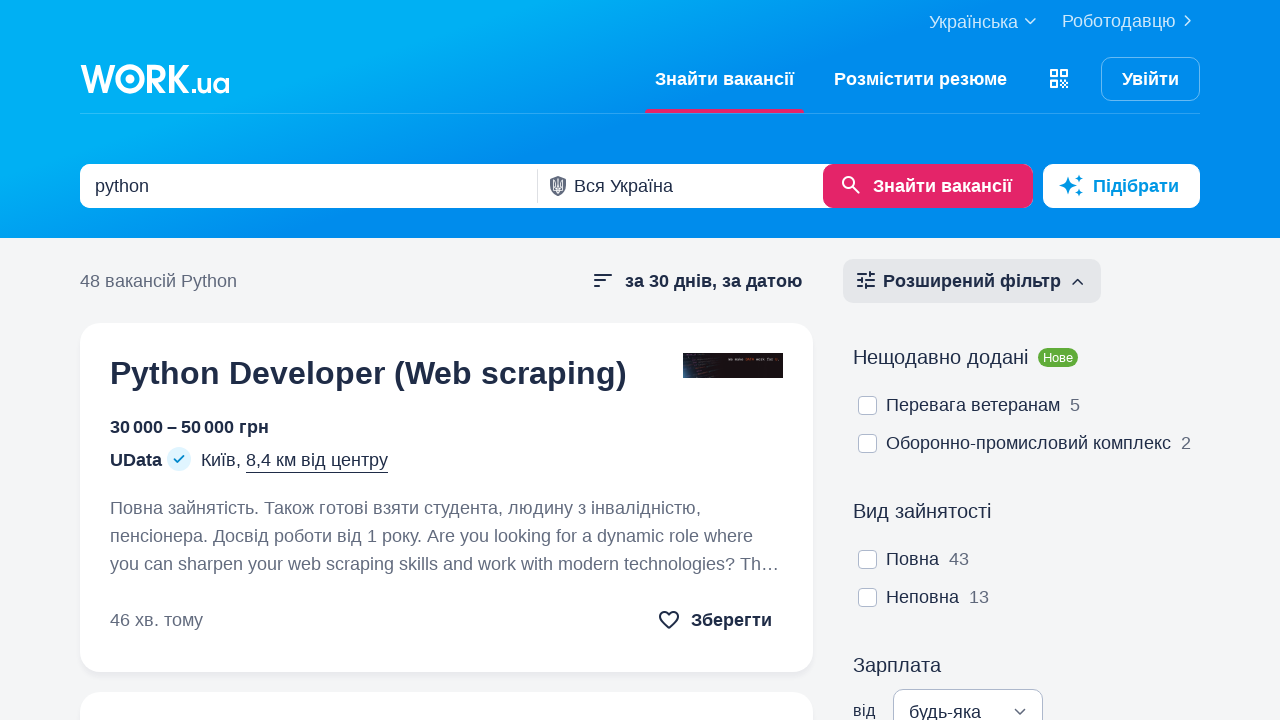

Job listings appeared on the page
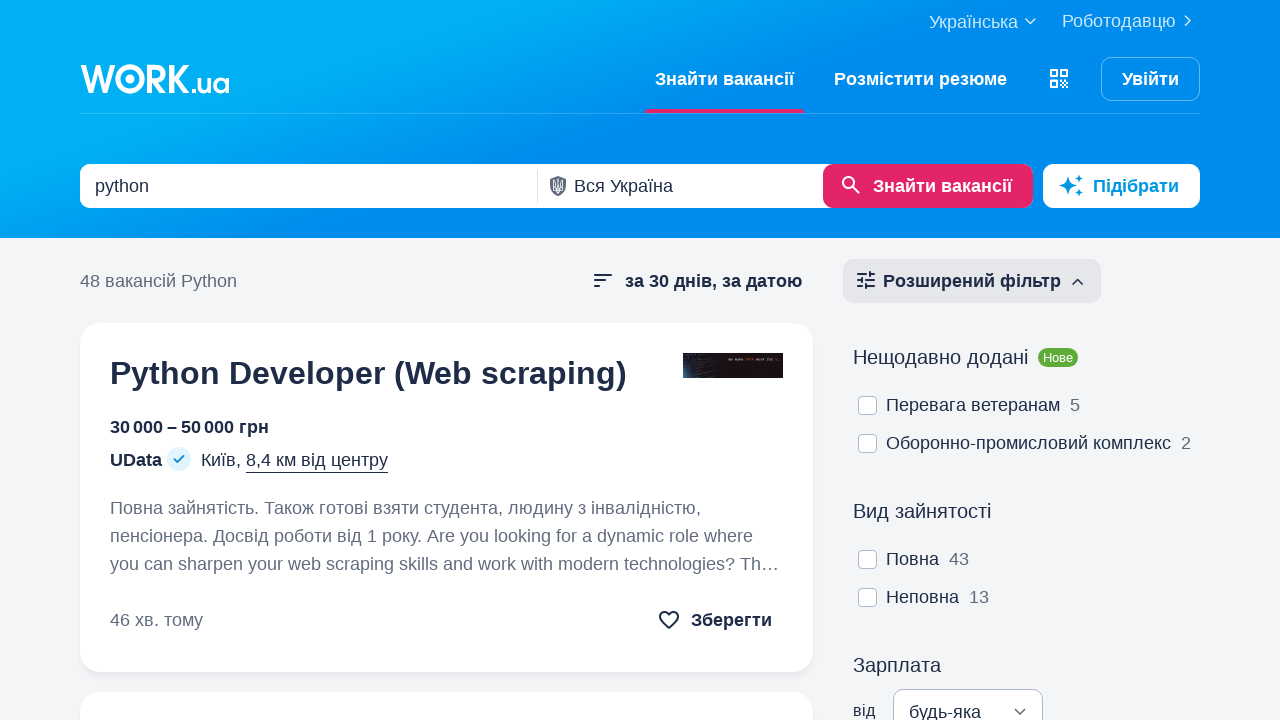

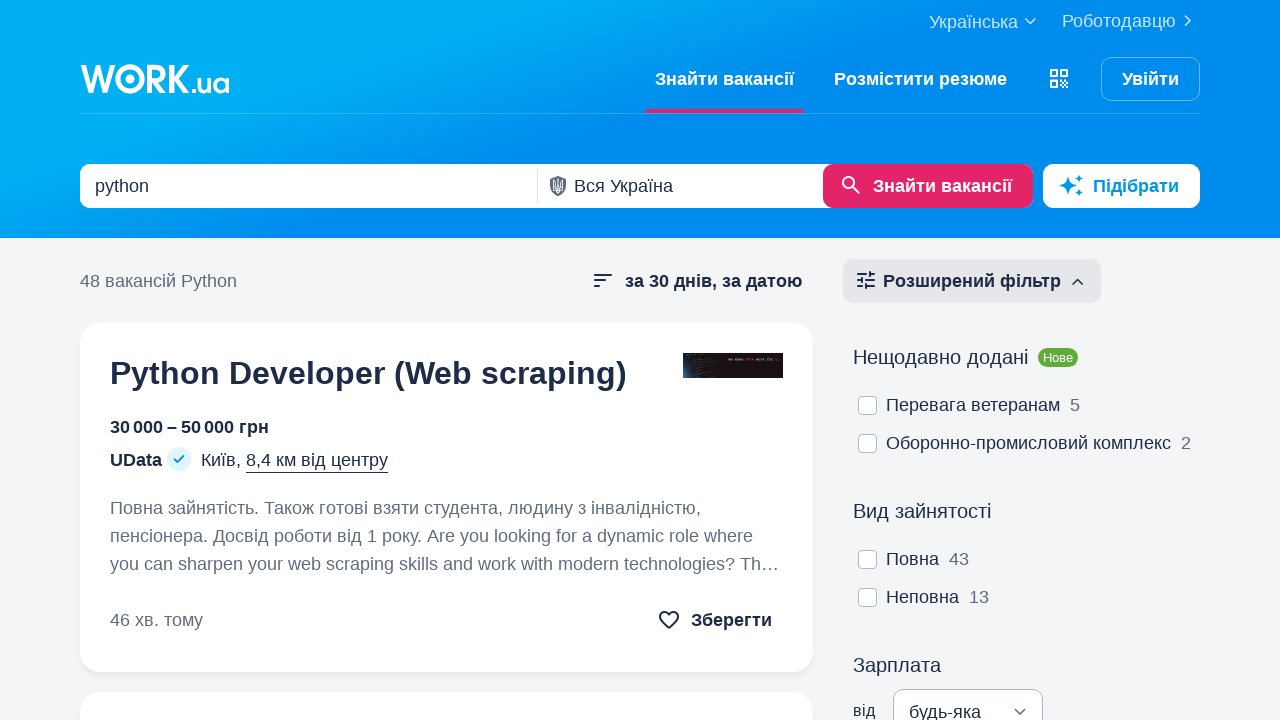